Tests dynamic controls functionality by navigating to the Dynamic Controls page and clicking the Enable button to test element state changes.

Starting URL: https://the-internet.herokuapp.com/

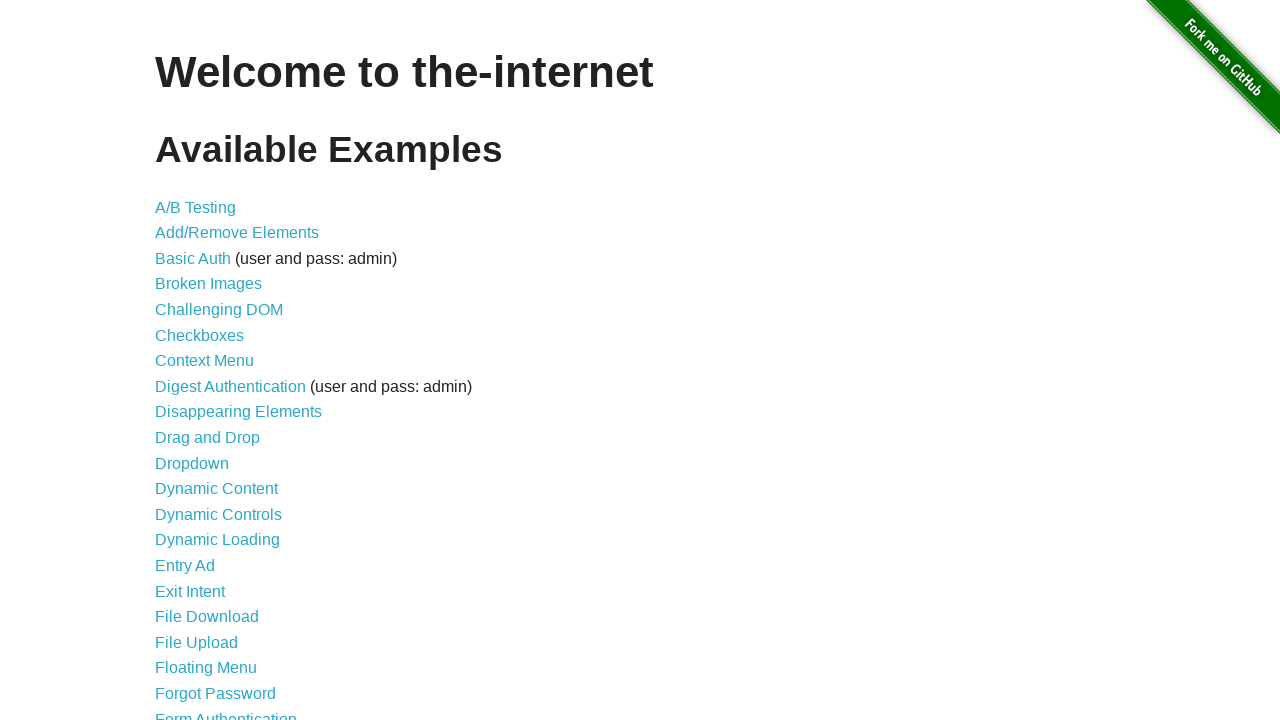

Clicked on 'Dynamic Controls' link at (218, 514) on text=Dynamic Controls
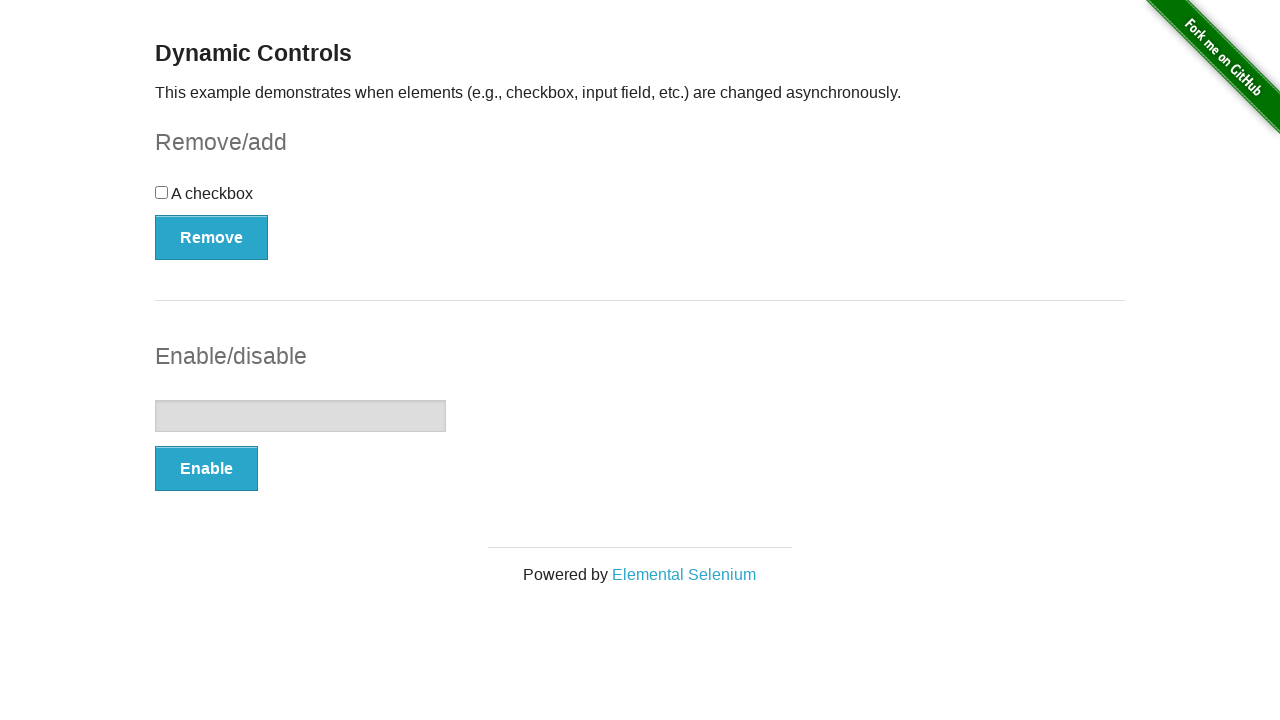

Enable button loaded on Dynamic Controls page
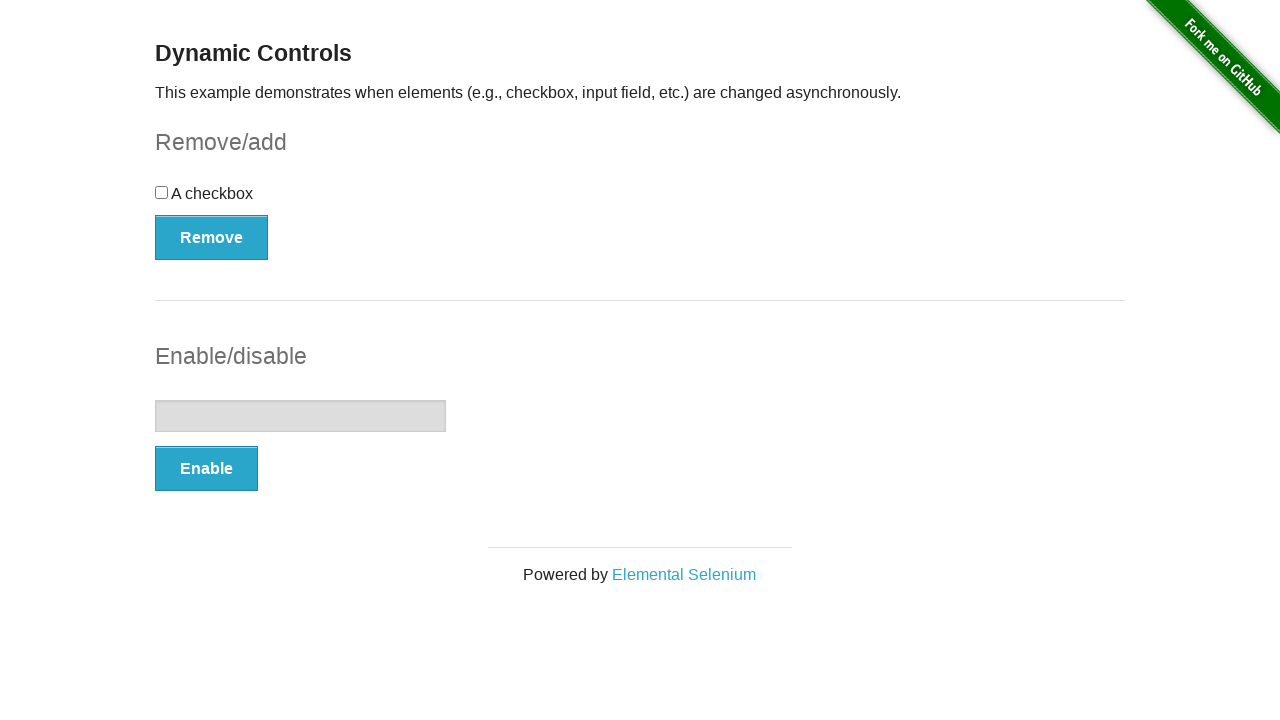

Clicked the Enable button to test element state change at (206, 469) on xpath=//button[text()='Enable']
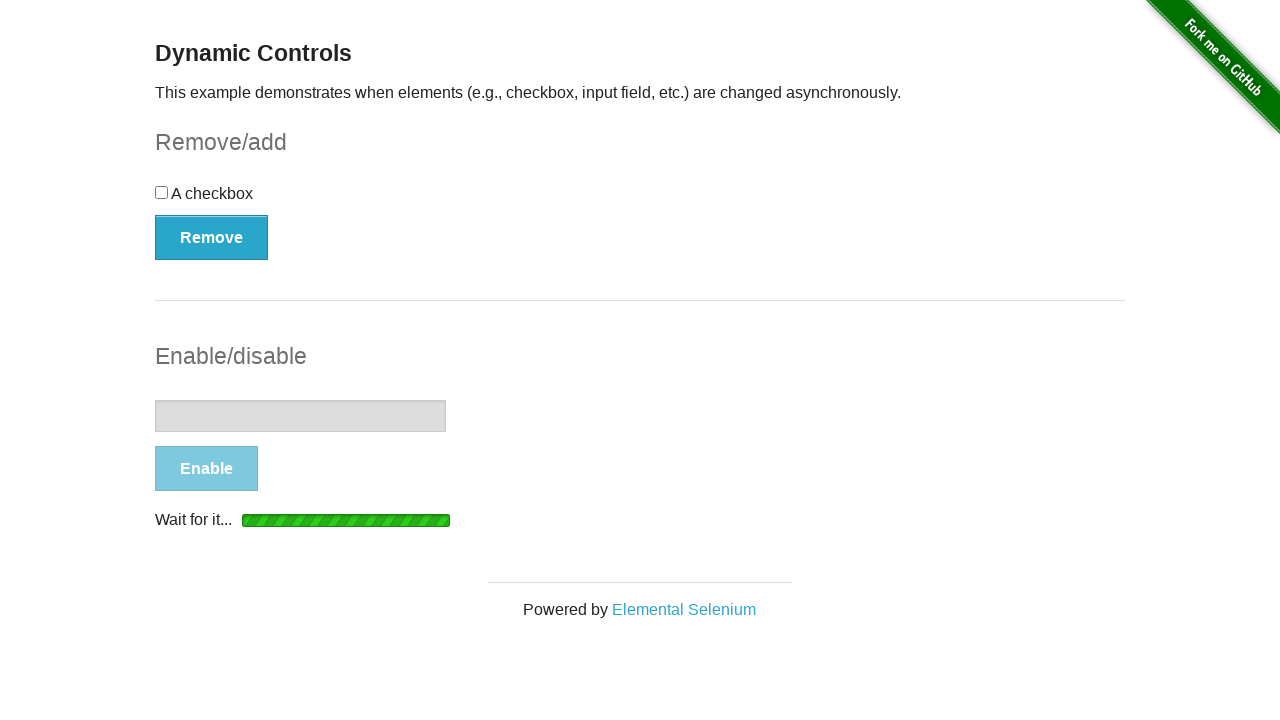

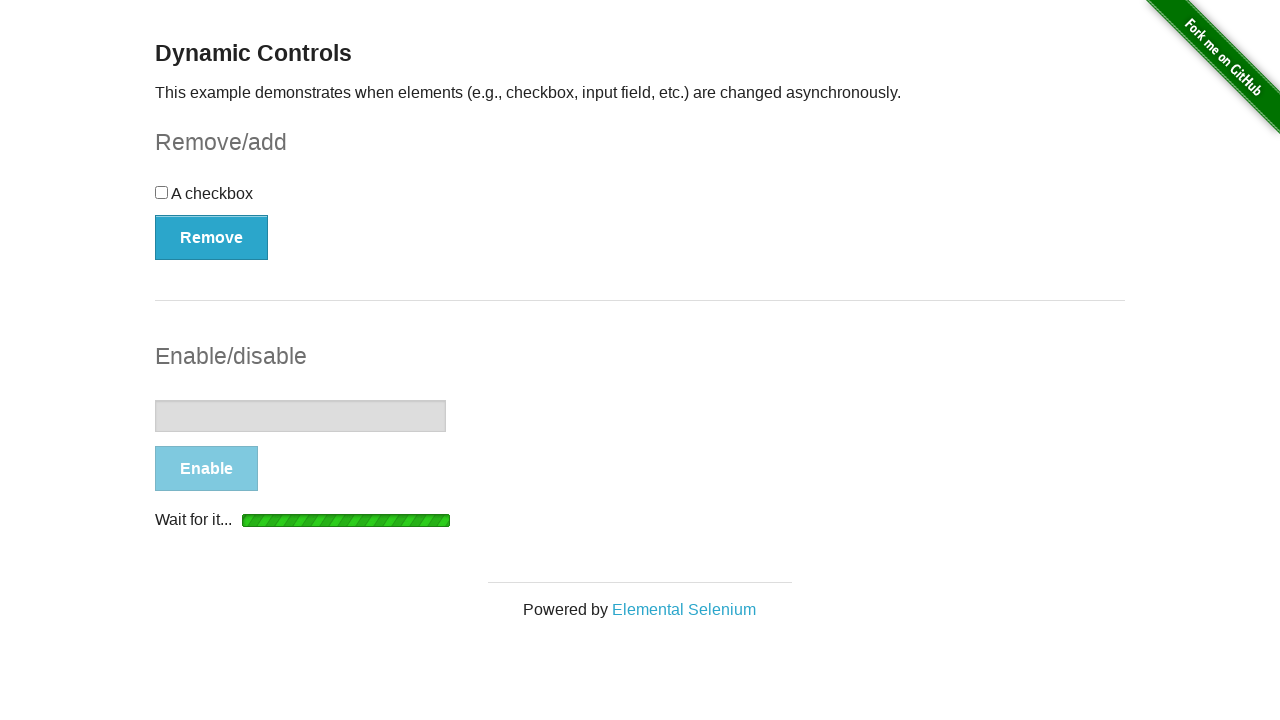